Tests mouse interaction by navigating to a blog page and clicking on a link element in the link list

Starting URL: https://only-testing-blog.blogspot.com/2014/01/textbox.html

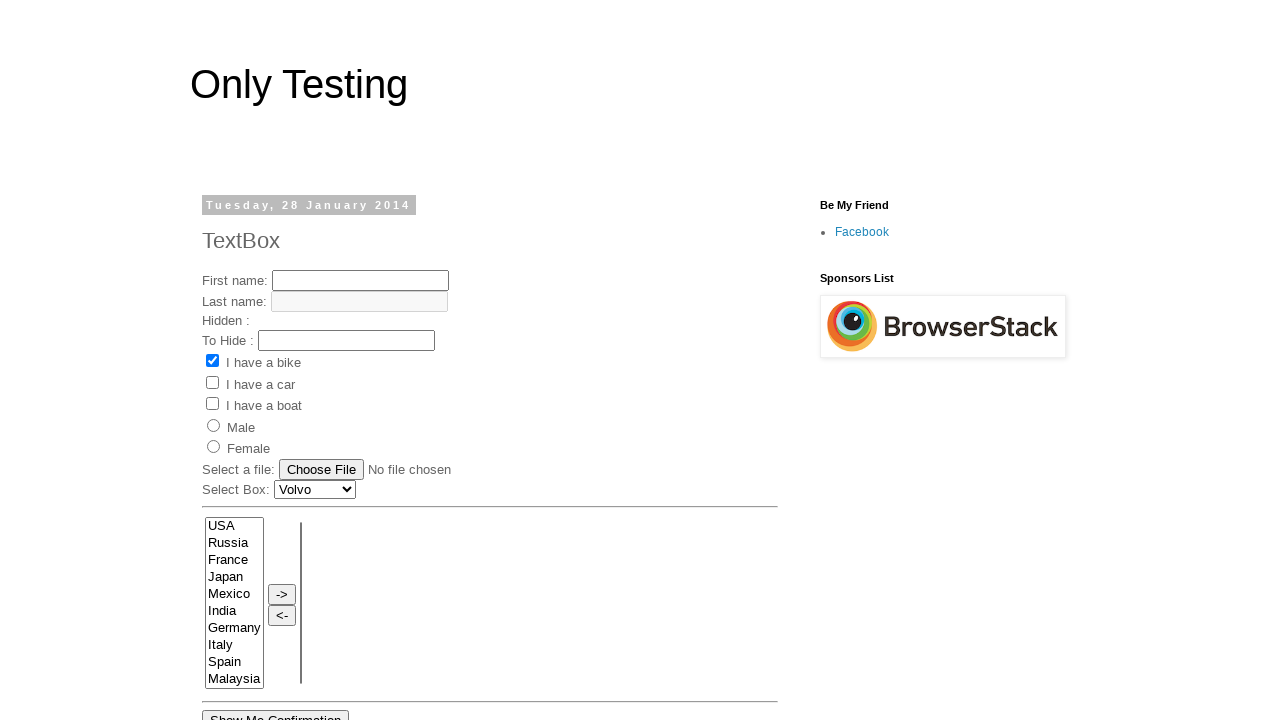

Navigated to blog page
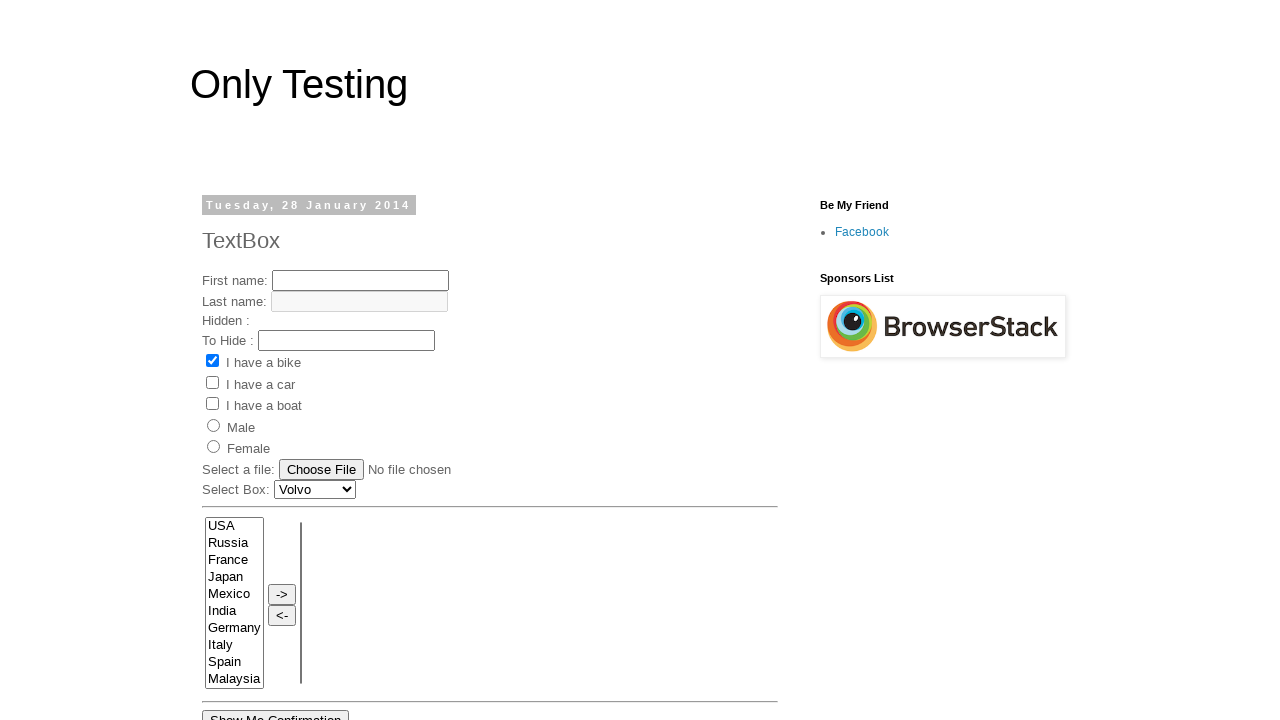

Clicked on link element in the link list at (862, 232) on xpath=//*[@id='LinkList1']/div/ul/li/a
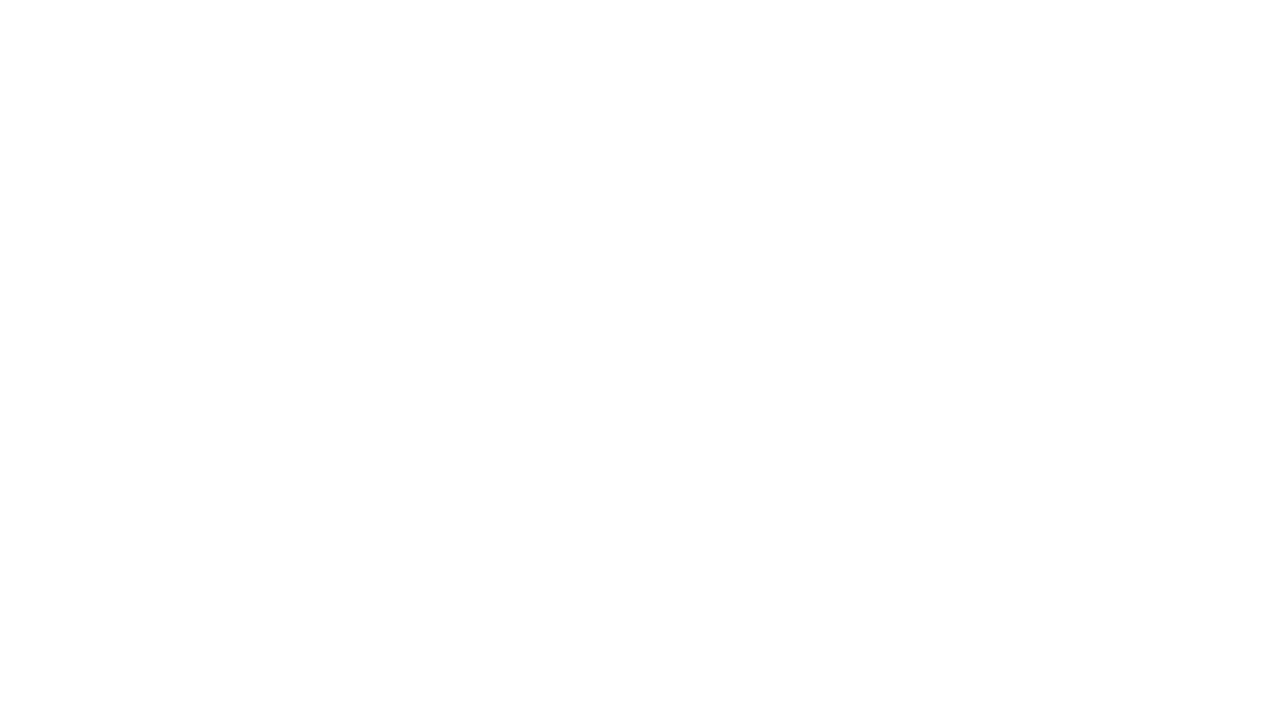

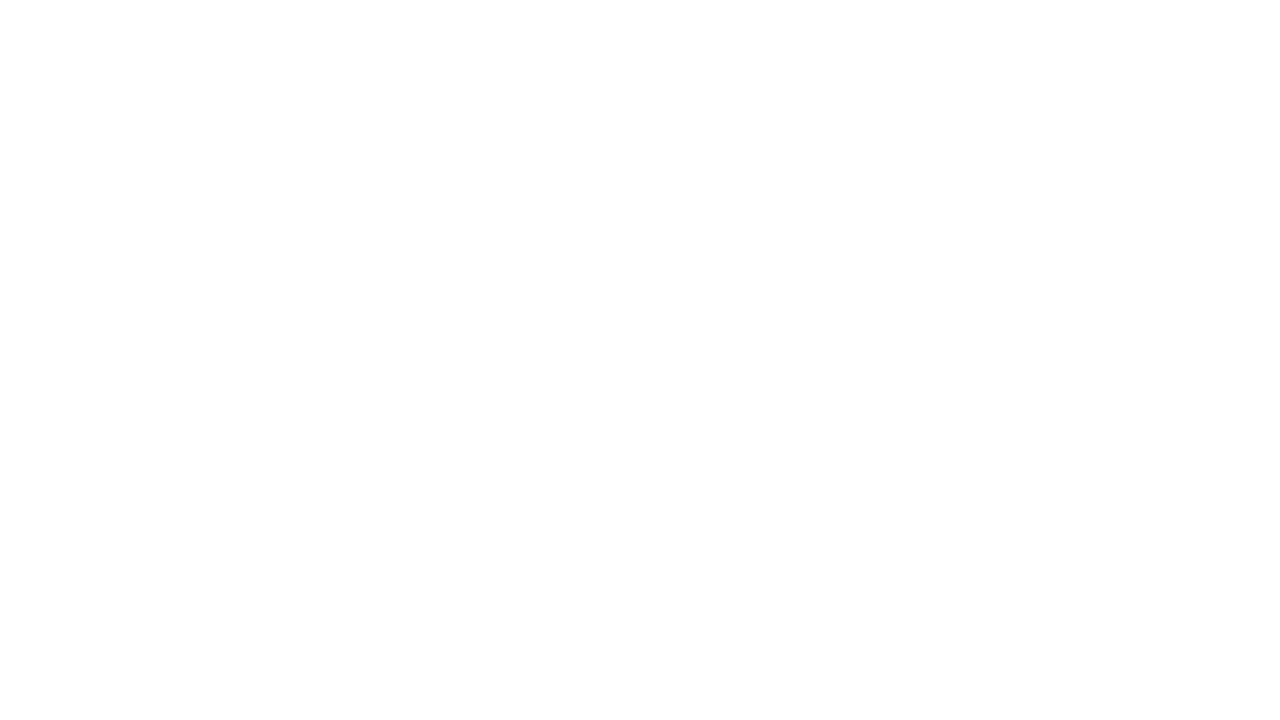